Tests basic navigation on the Playwright documentation site by clicking the "Get started" link and verifying the page navigates to the docs section.

Starting URL: https://playwright.dev/

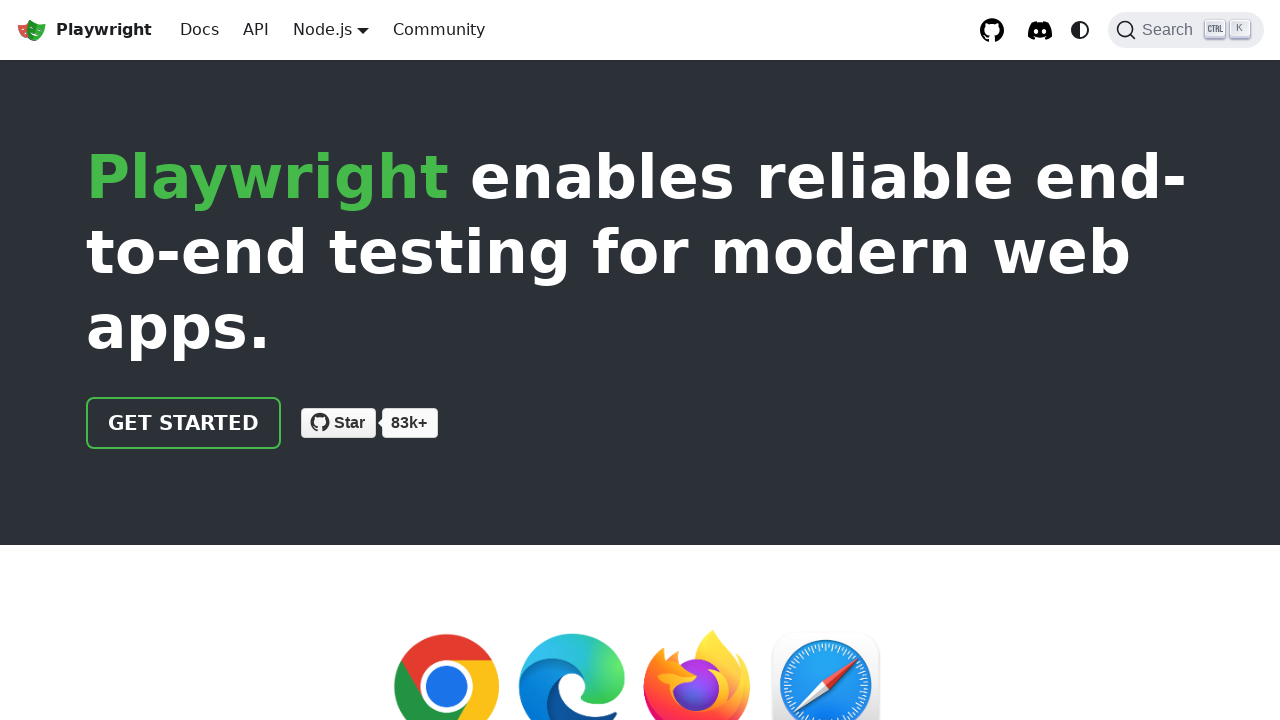

Clicked the 'Get started' link at (184, 423) on internal:role=link[name="Get started"i]
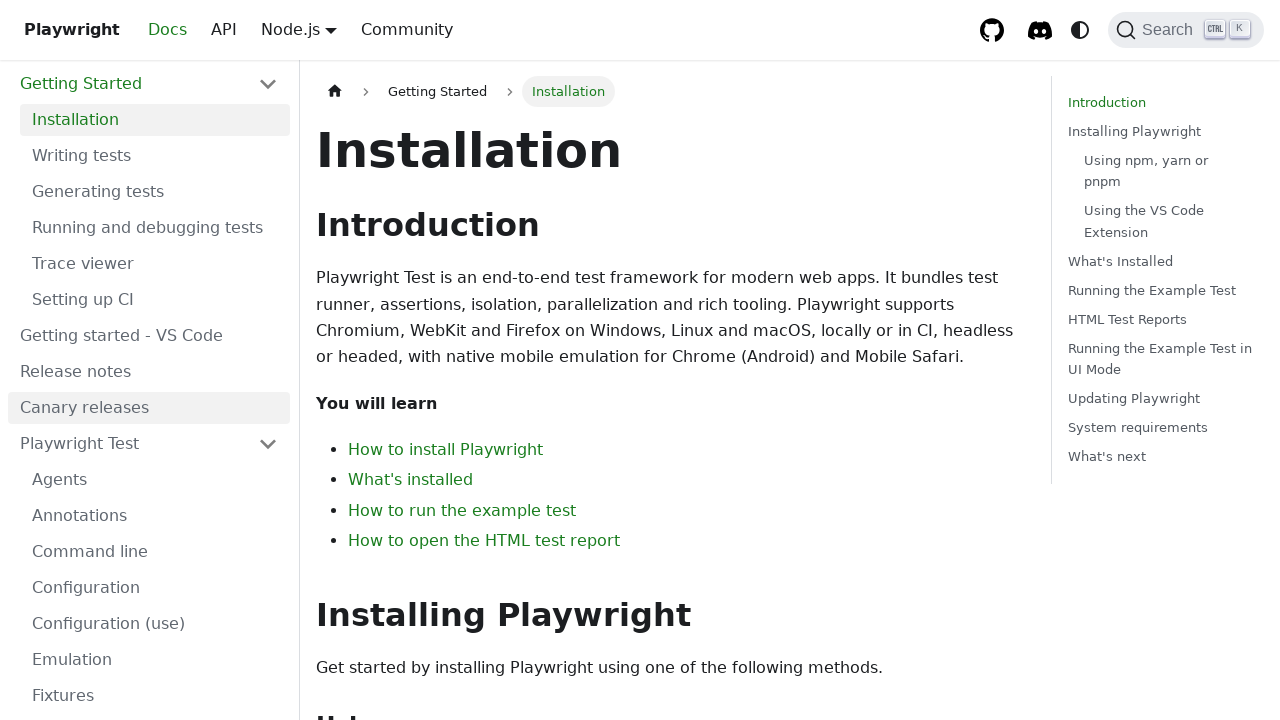

Navigated to docs section - URL matched **/docs/**
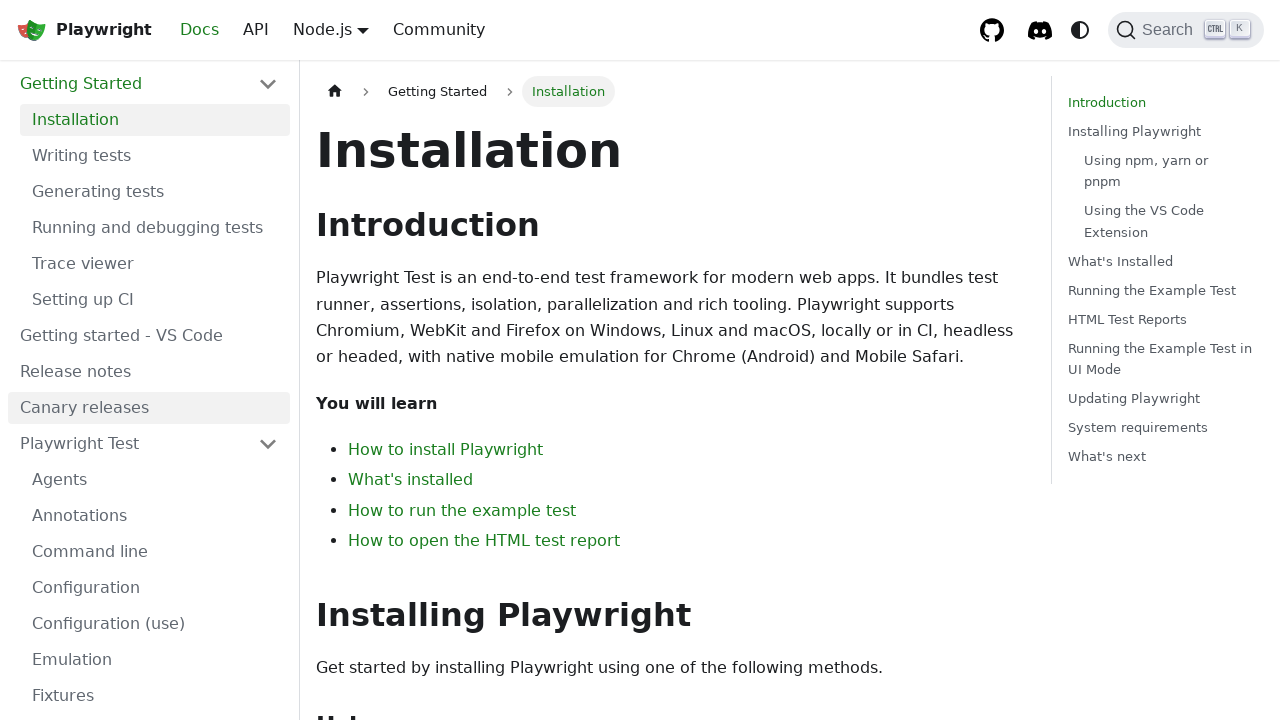

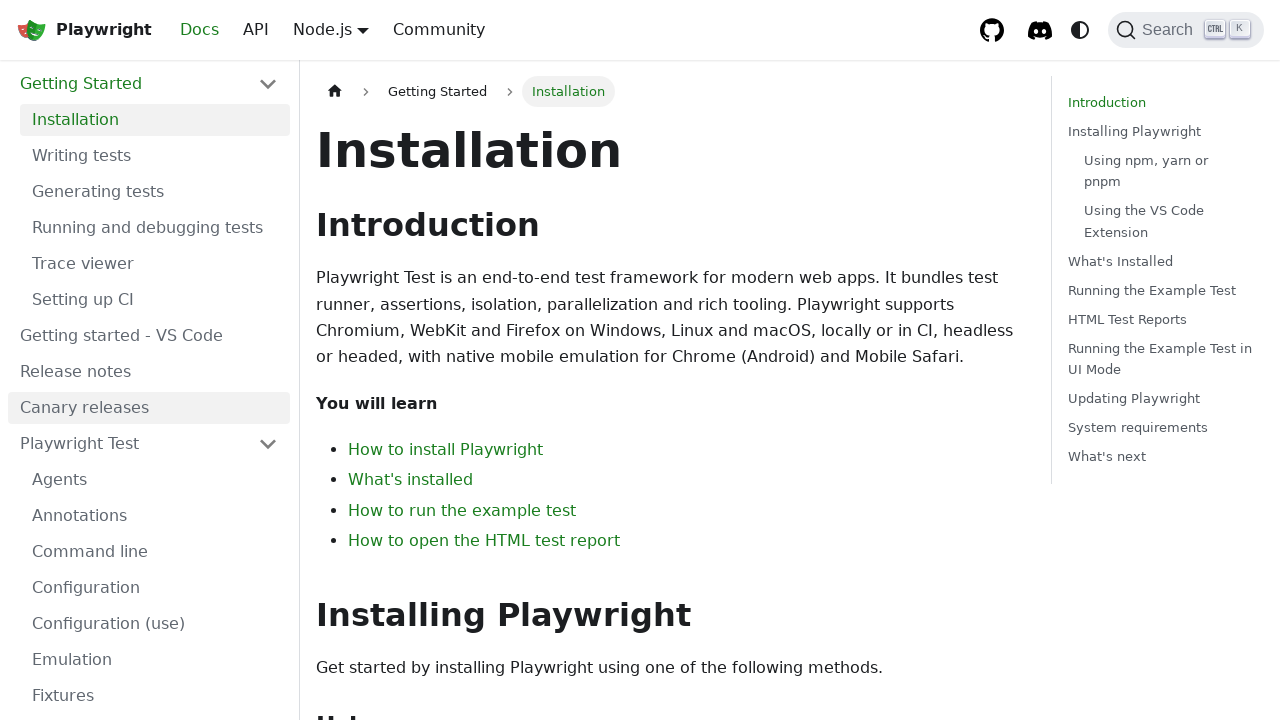